Verifies that clicking on different product categories (phones, laptops, monitors) filters the displayed items

Starting URL: https://www.demoblaze.com/index.html

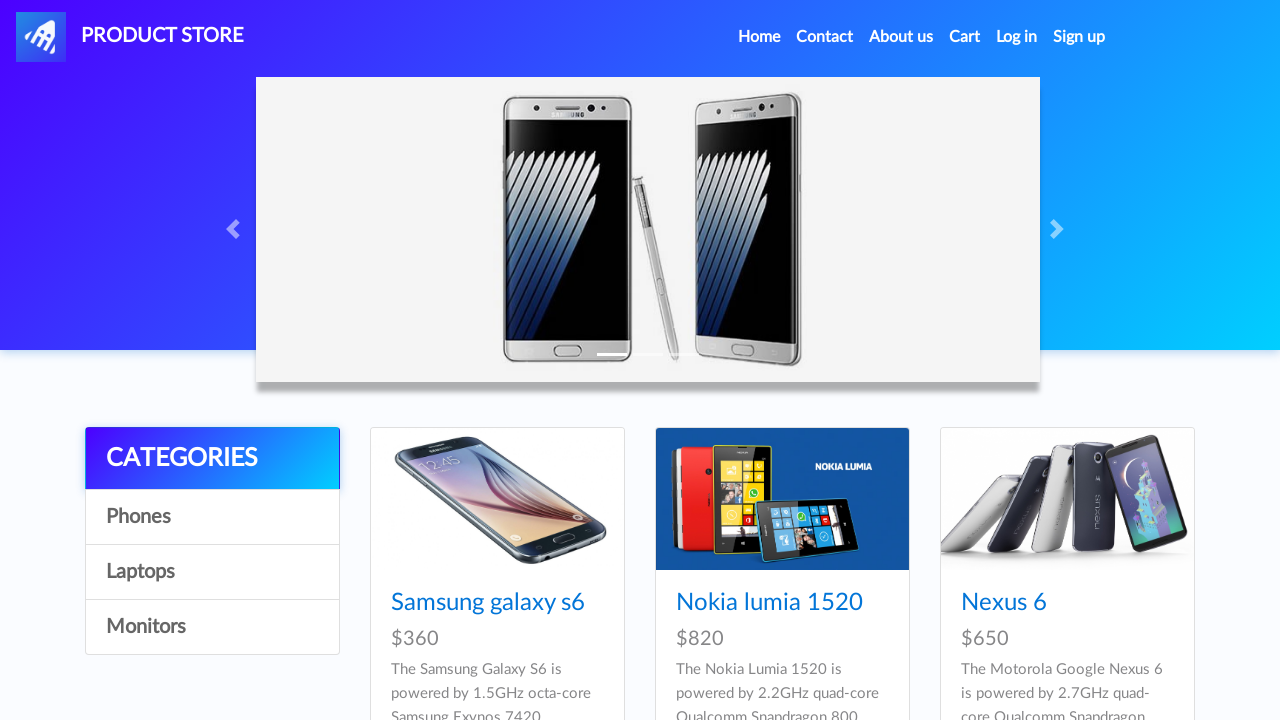

Clicked on Categories section at (212, 459) on #cat
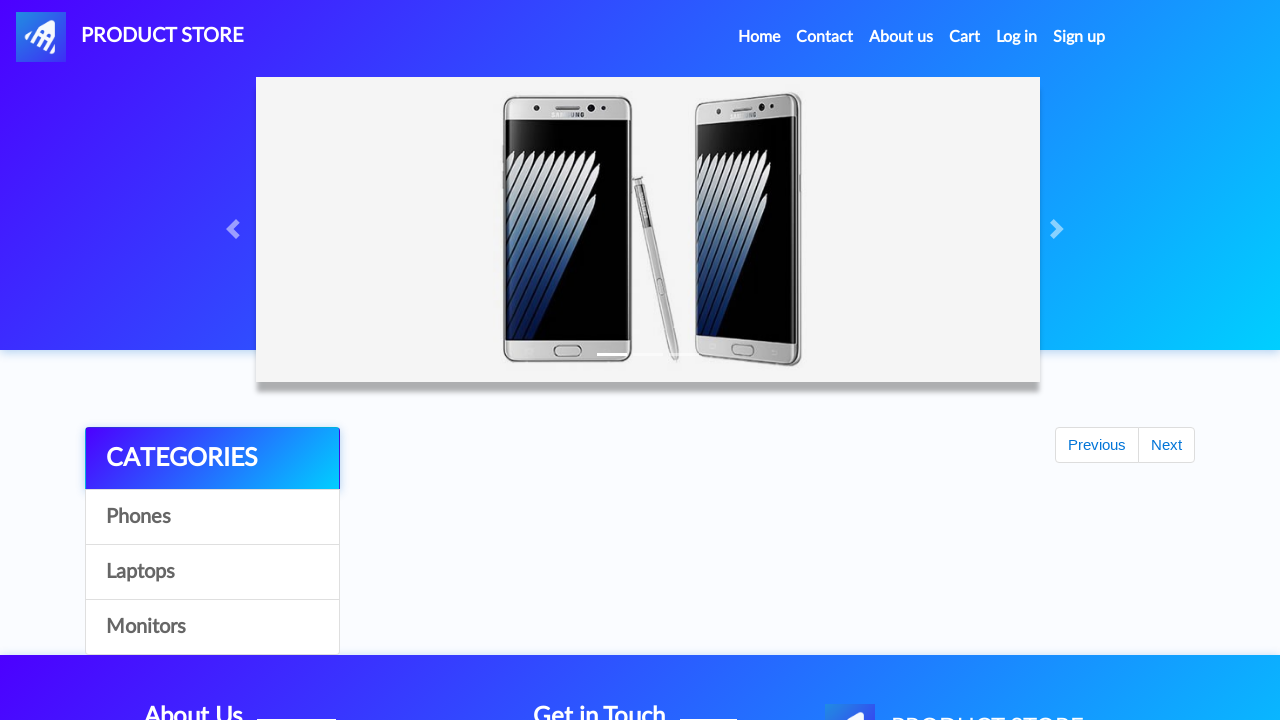

Clicked on Phones category at (212, 517) on a:has-text('Phones')
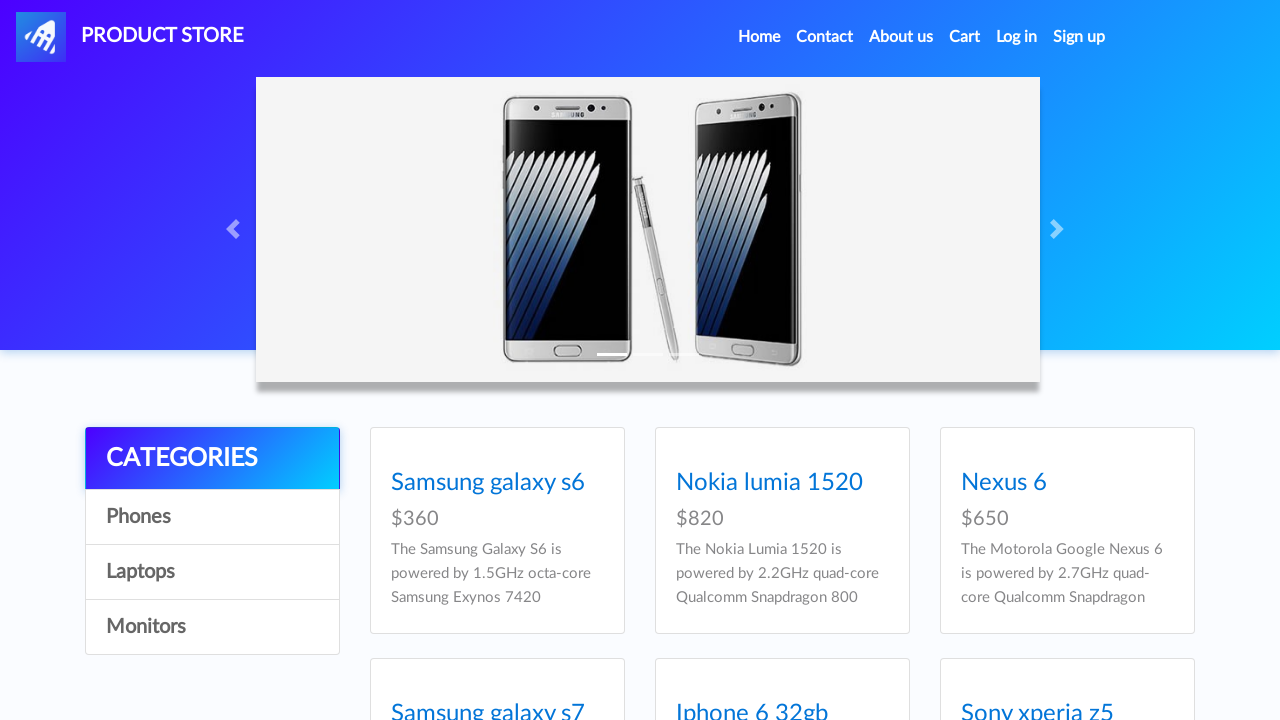

Waited for phone items to load
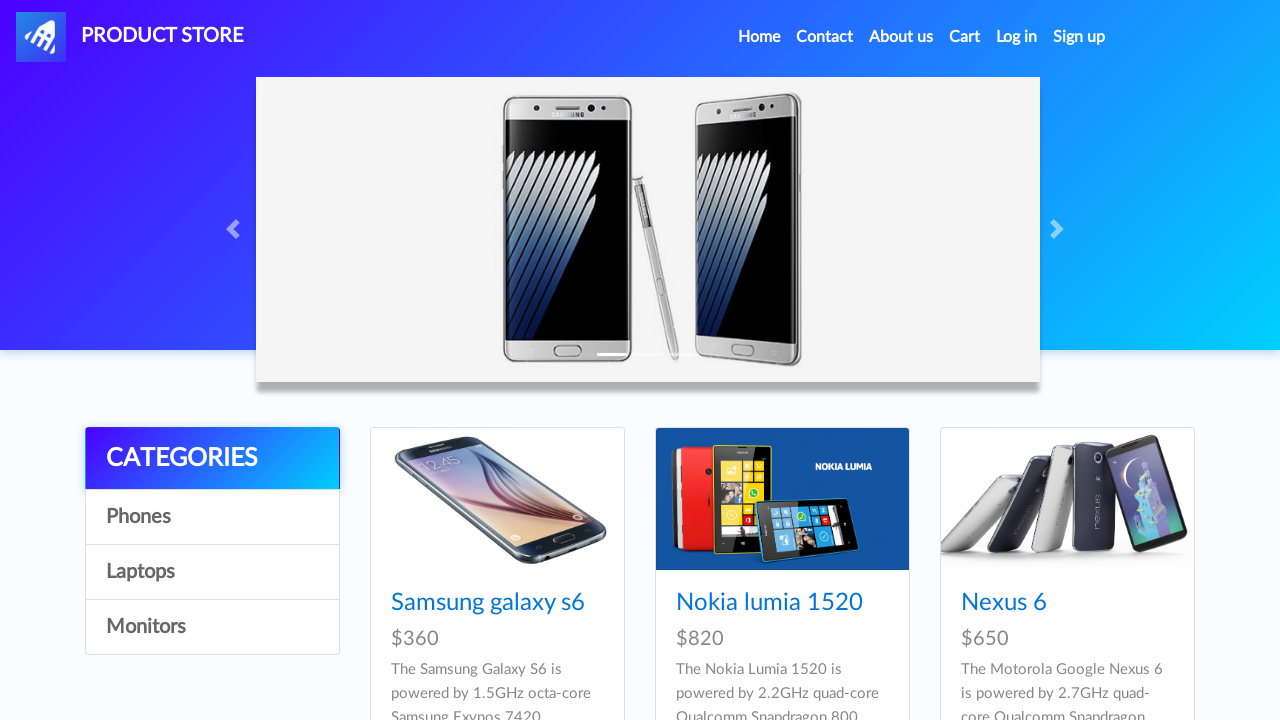

Clicked on Laptops category at (212, 572) on a:has-text('Laptops')
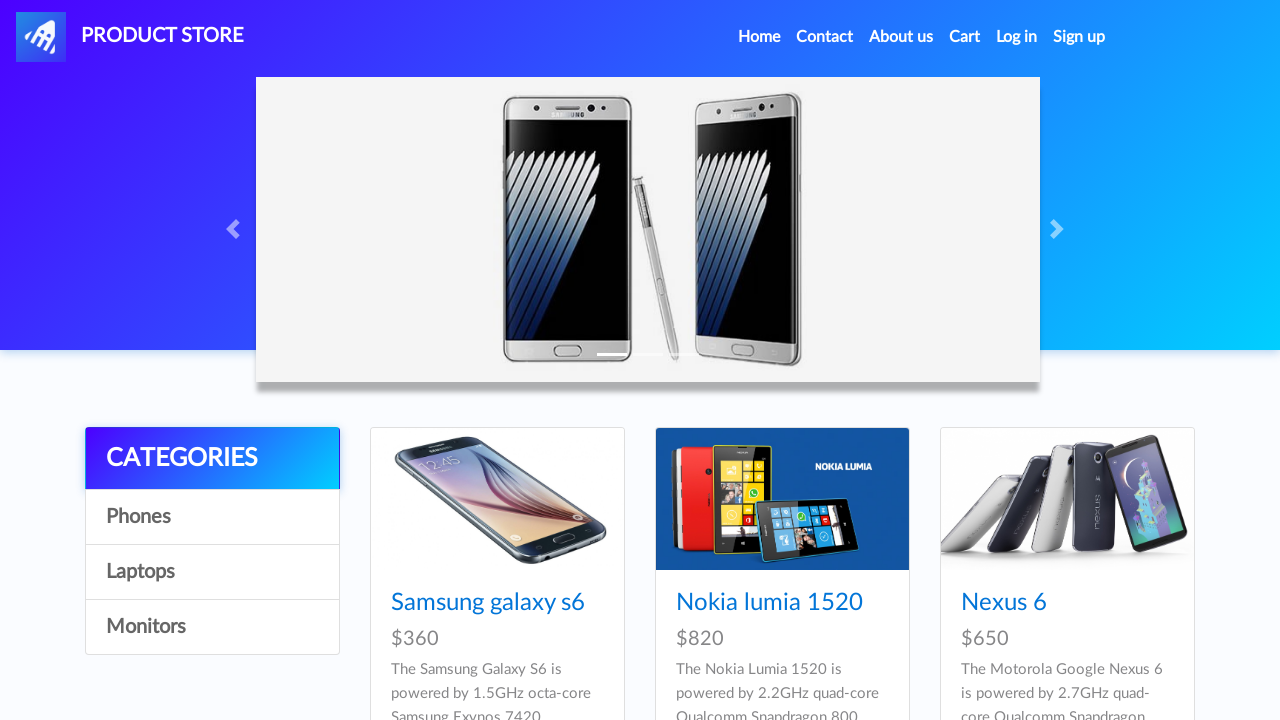

Waited for laptop items to load
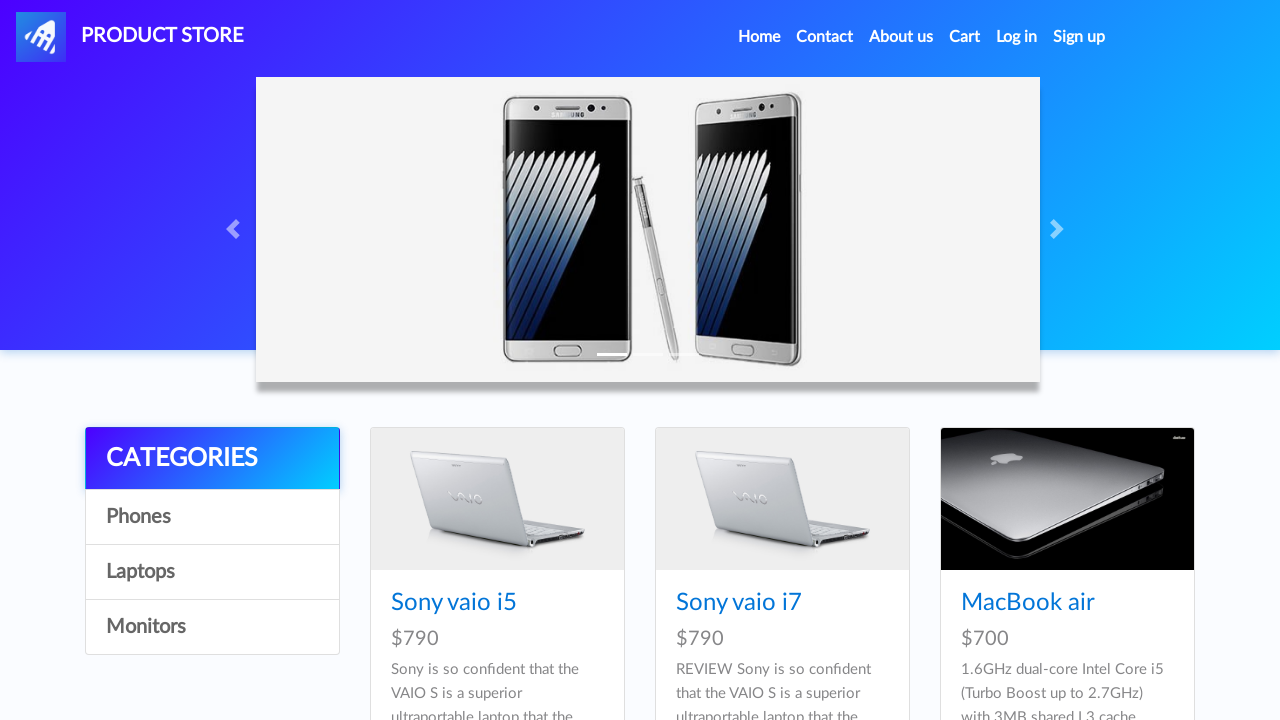

Clicked on Monitors category at (212, 627) on a:has-text('Monitors')
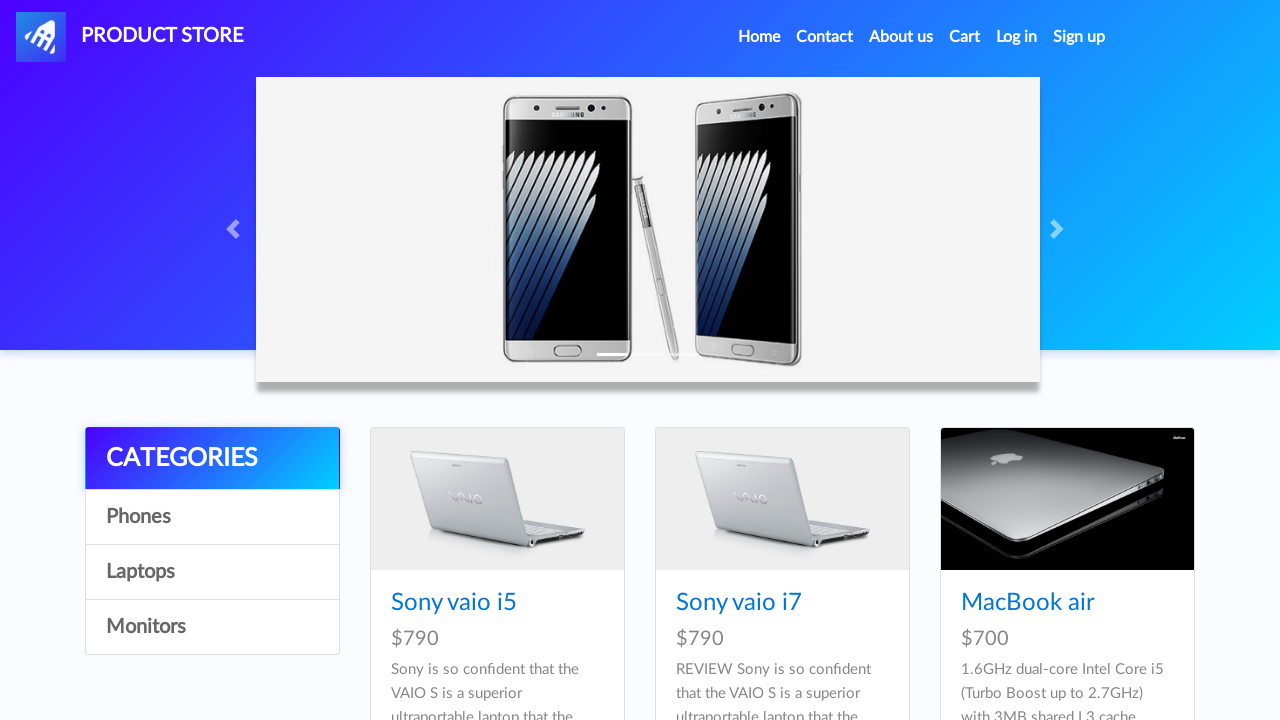

Waited for monitor items to load
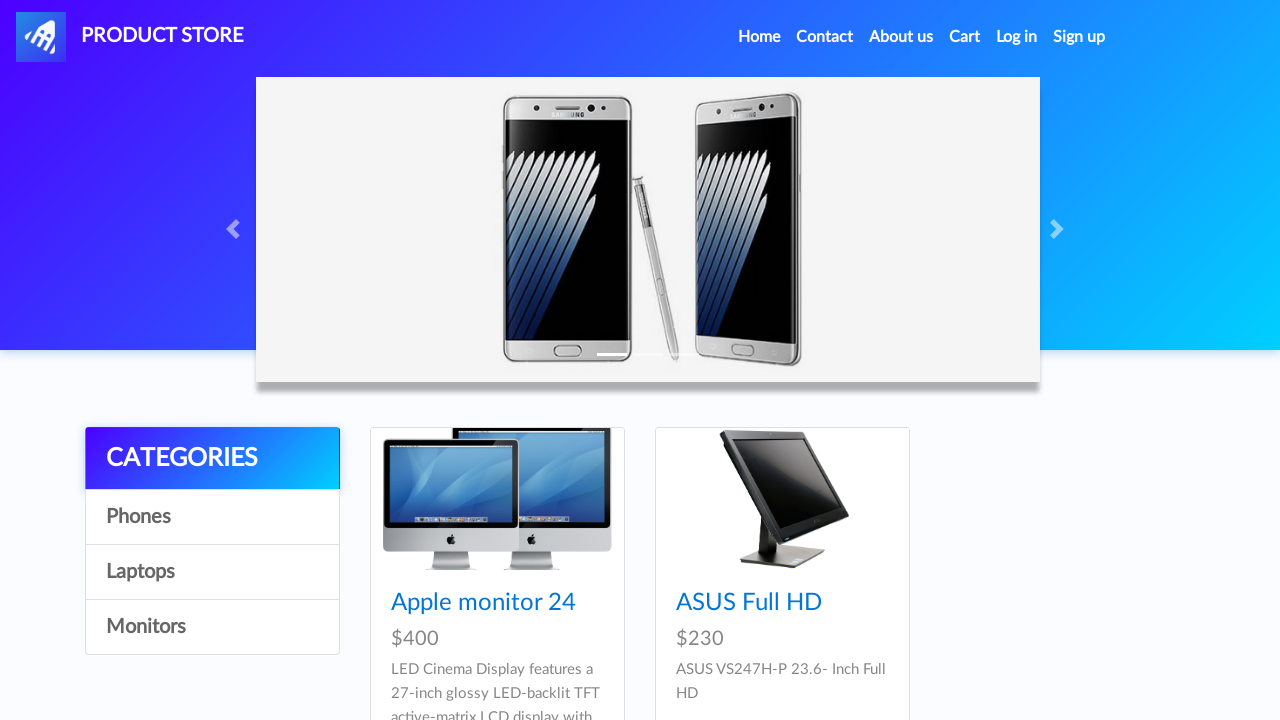

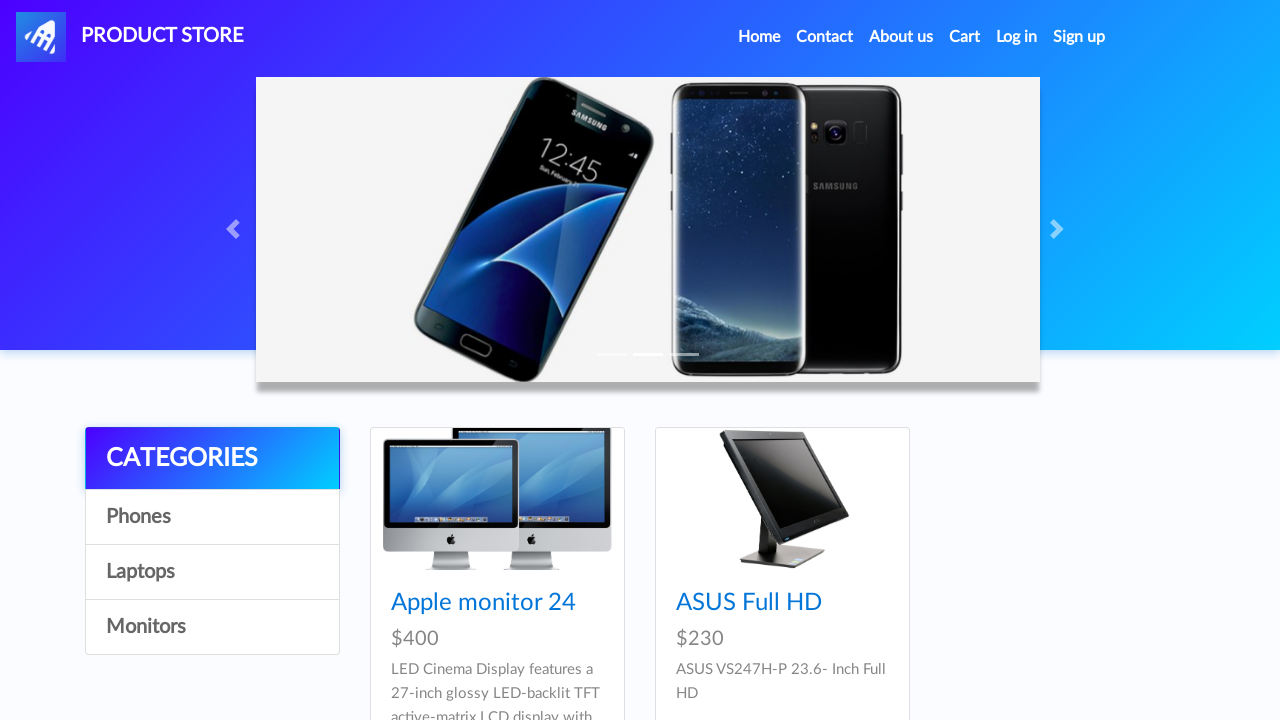